Tests registration form validation with username containing only spaces, expecting spaces not allowed error

Starting URL: https://anatoly-karpovich.github.io/demo-login-form/

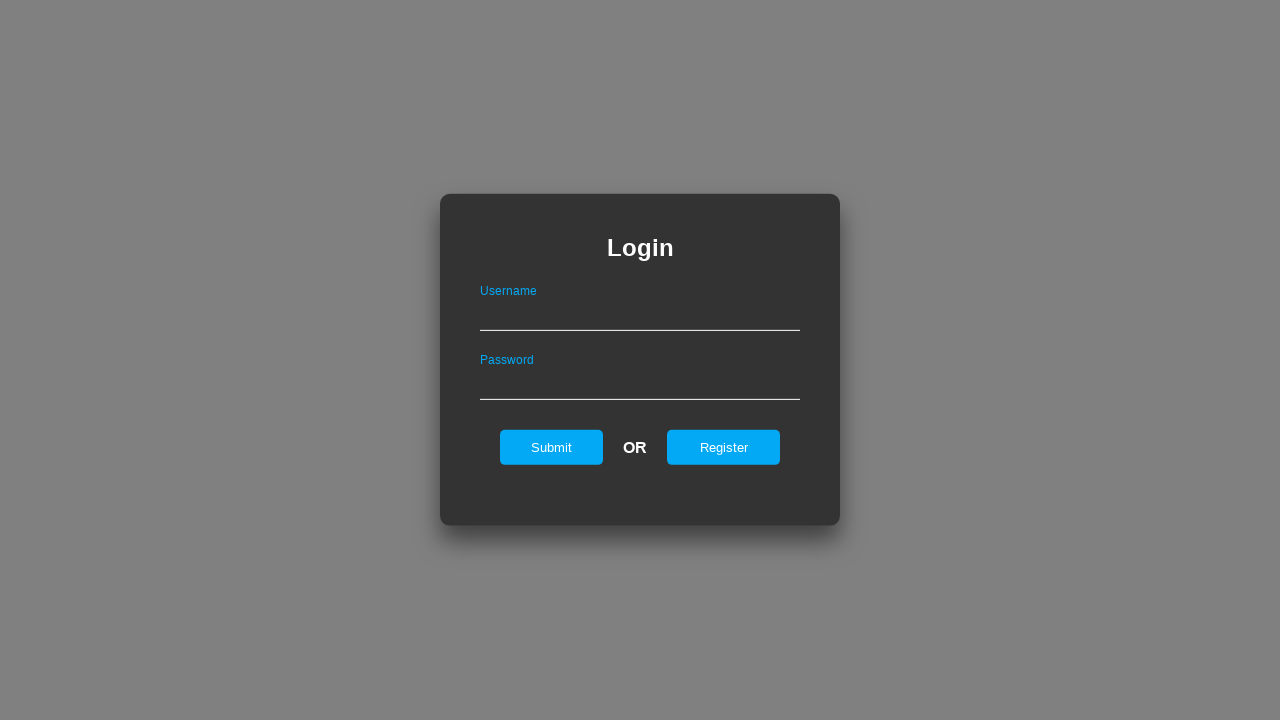

Clicked Register button on login form at (724, 447) on .loginForm input[value="Register"]
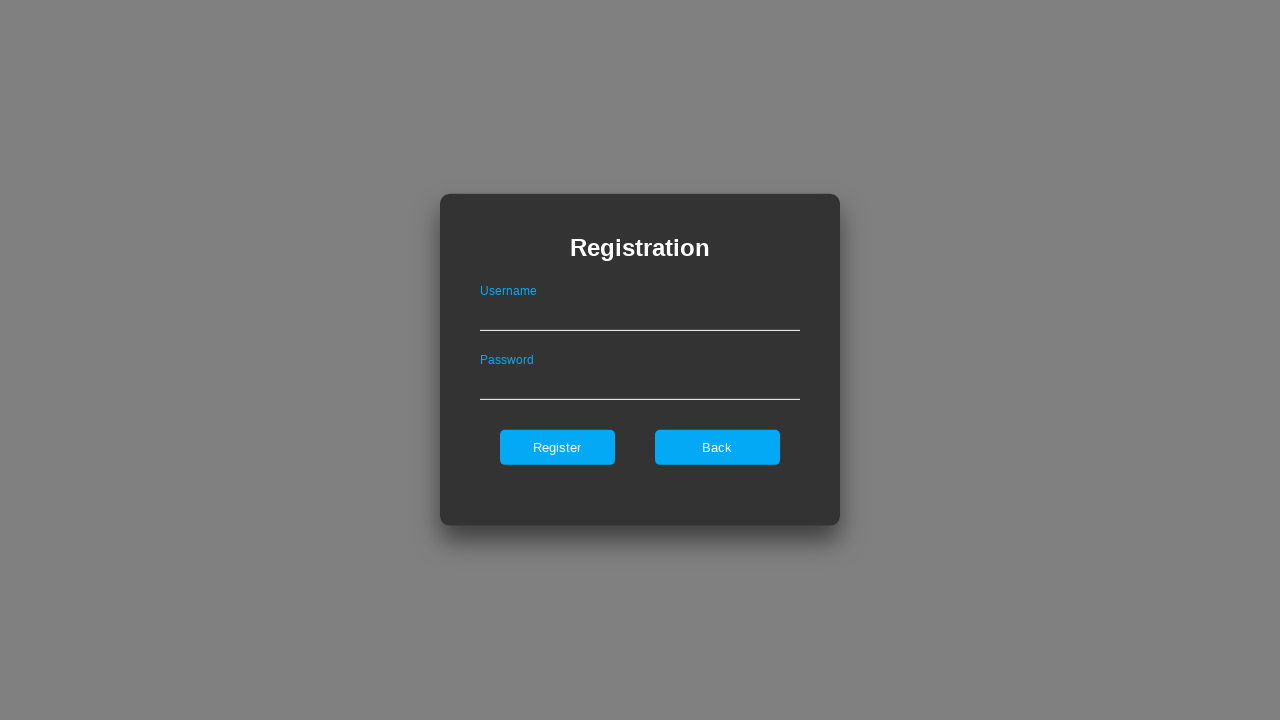

Registration form became visible
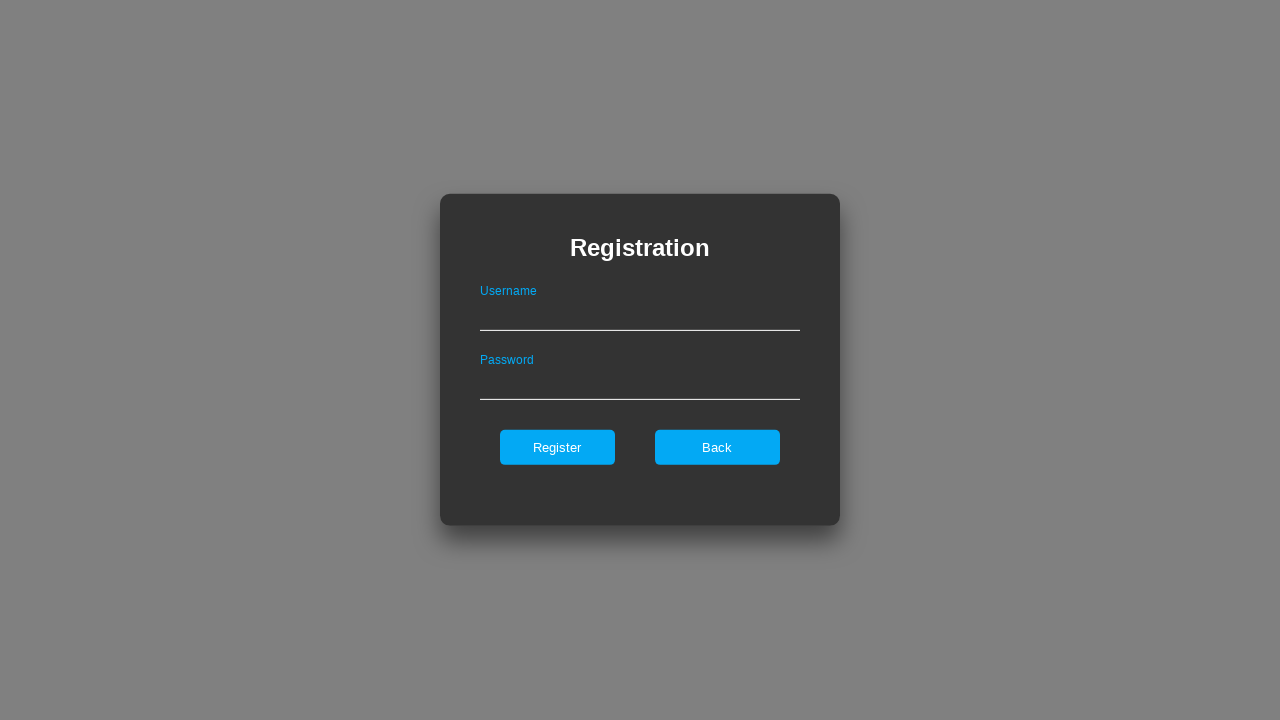

Removed maxlength attributes from input fields
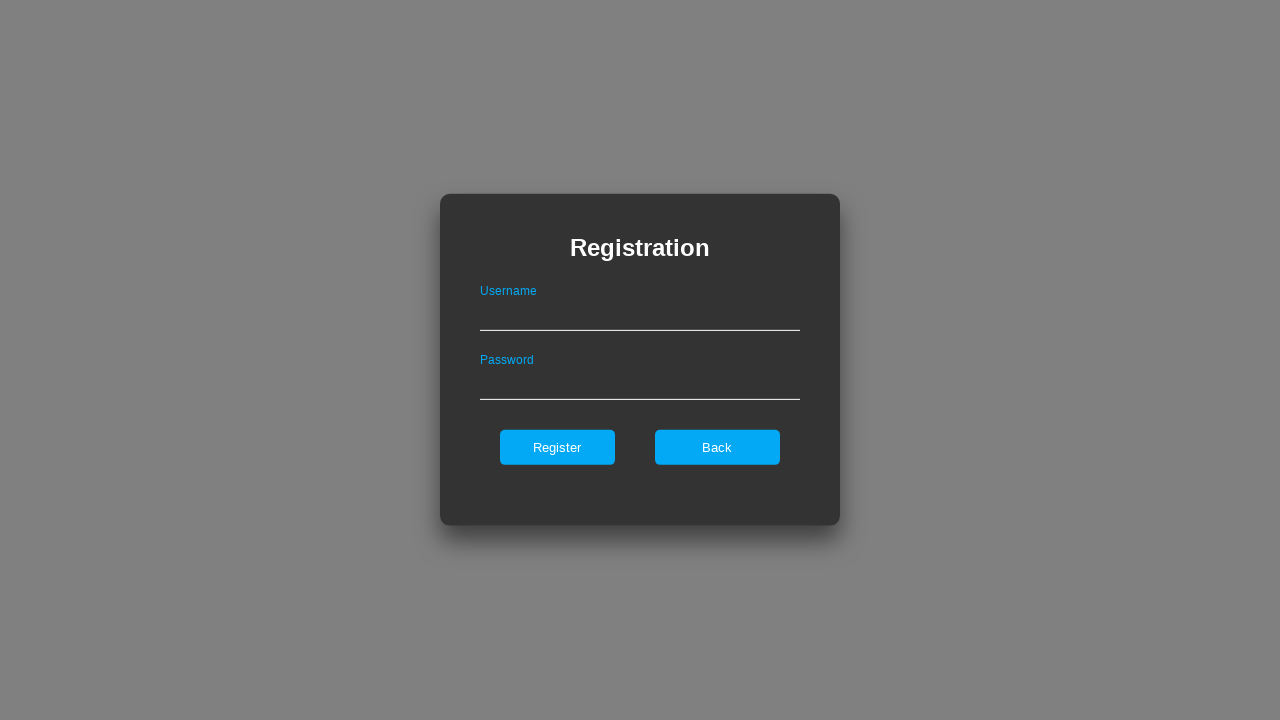

Filled username field with only spaces on .registerForm input[type="text"]
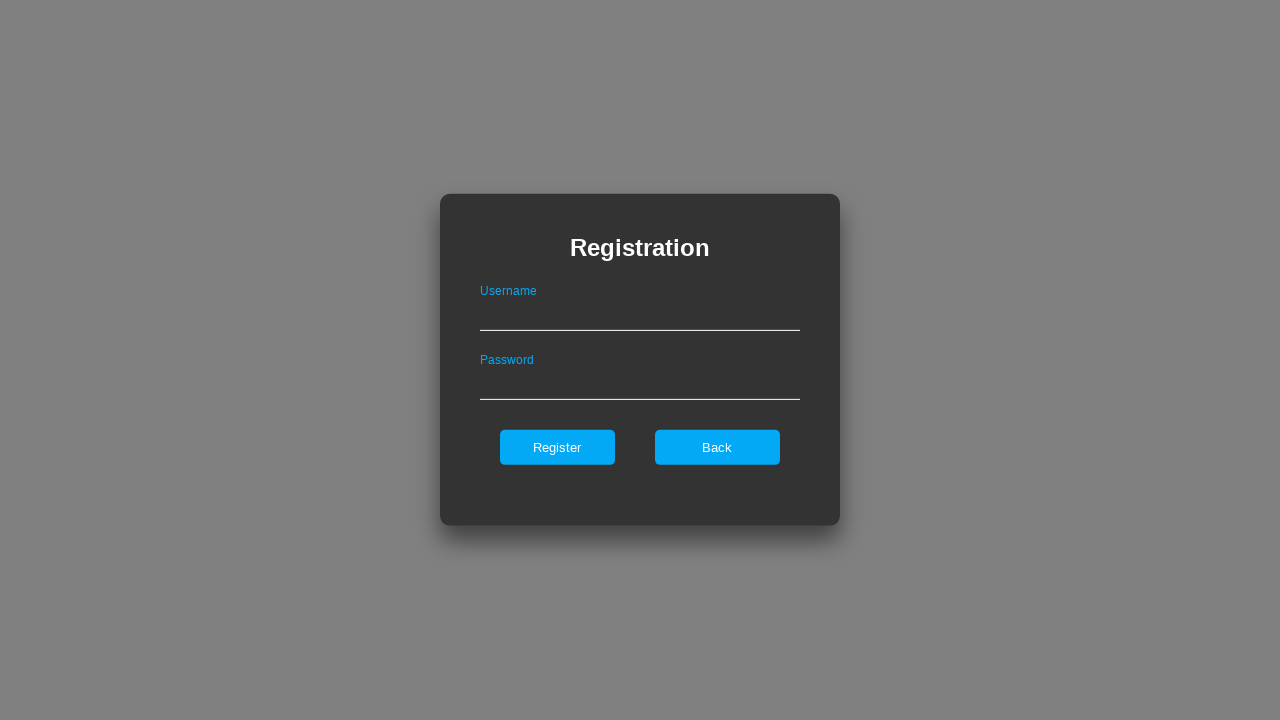

Filled password field with 'Password123' on .registerForm input[type="password"]
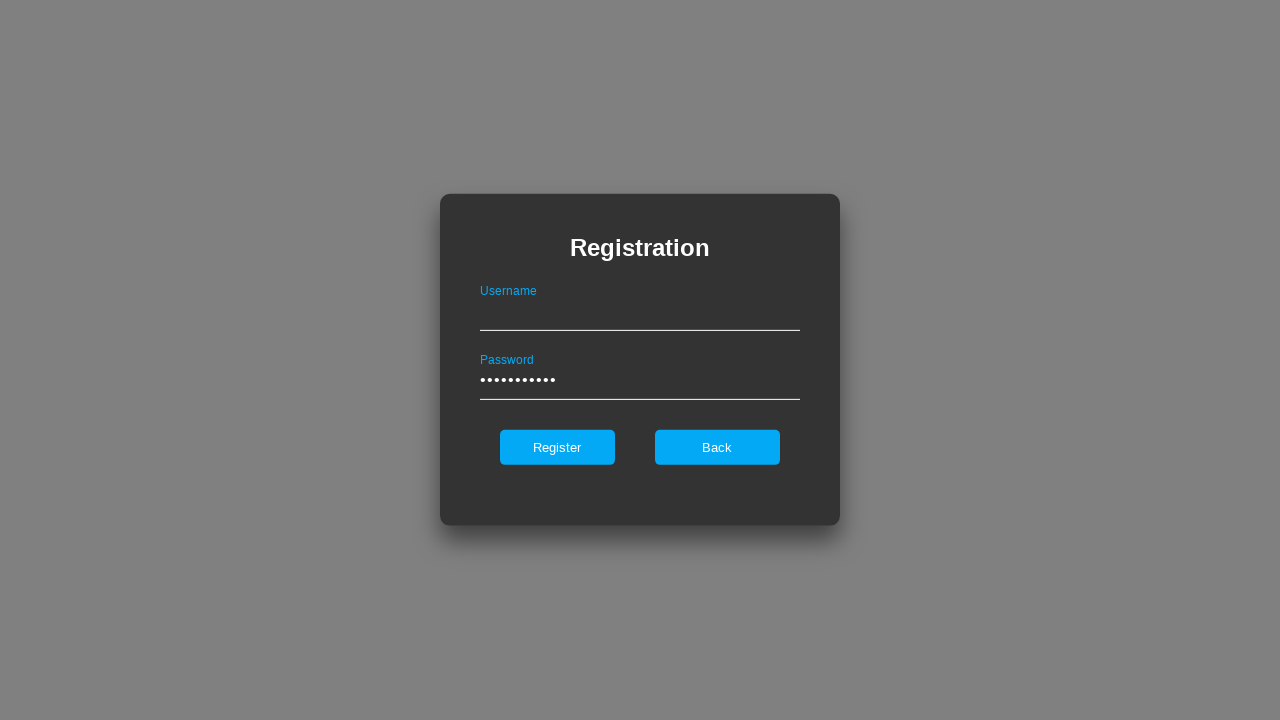

Clicked register submit button at (557, 447) on .registerForm input[type="submit"]
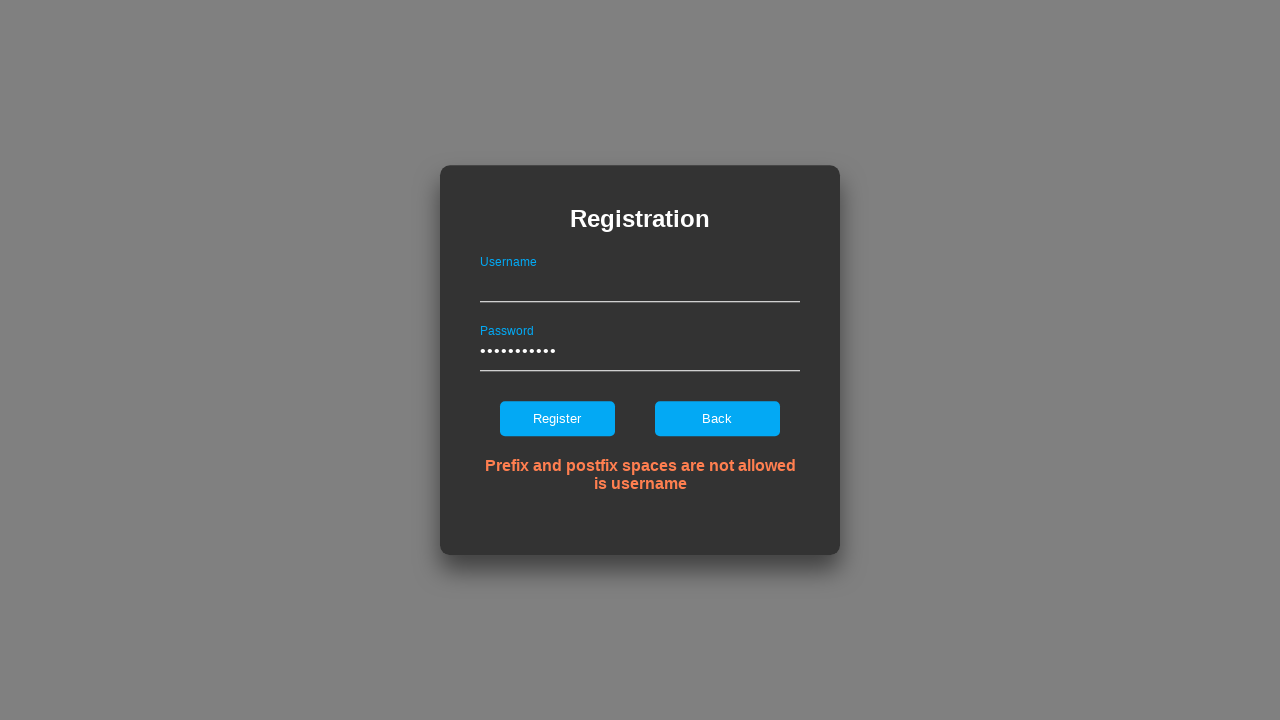

Error message appeared - spaces not allowed validation triggered
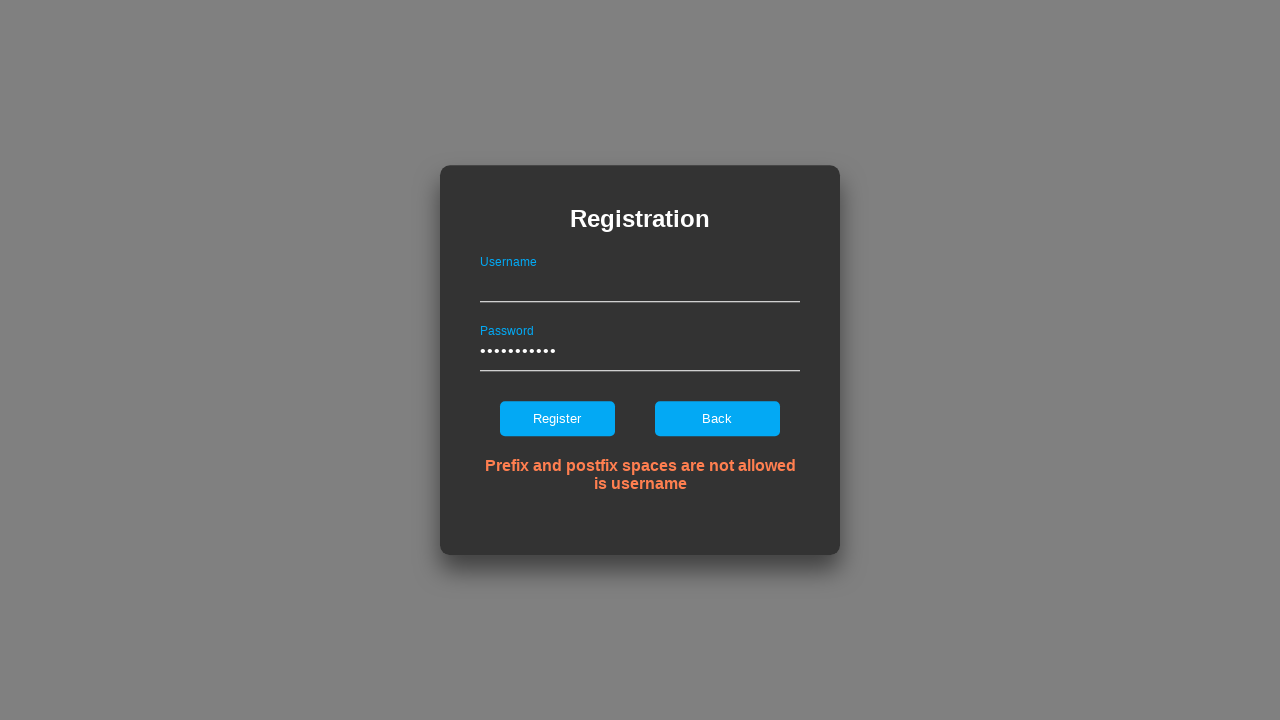

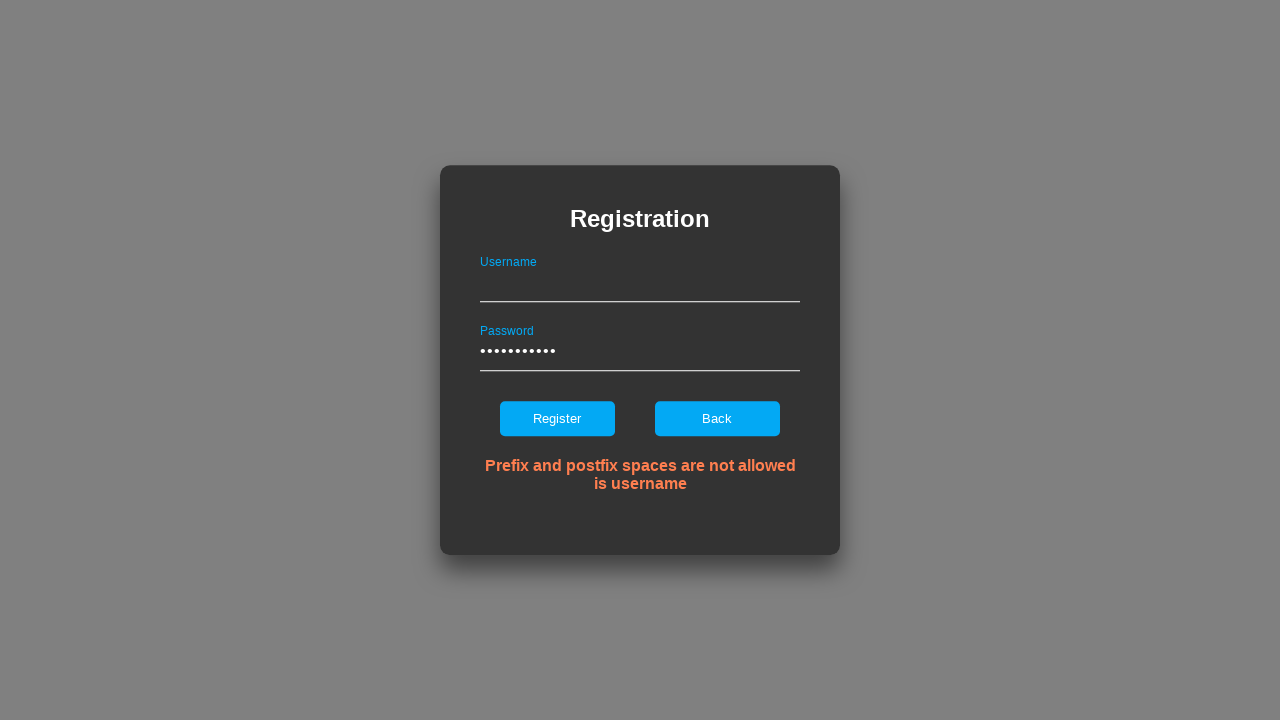